Tests right-click (context click) functionality on the "Locate" element on the Bluestone jewelry website homepage

Starting URL: https://www.bluestone.com/

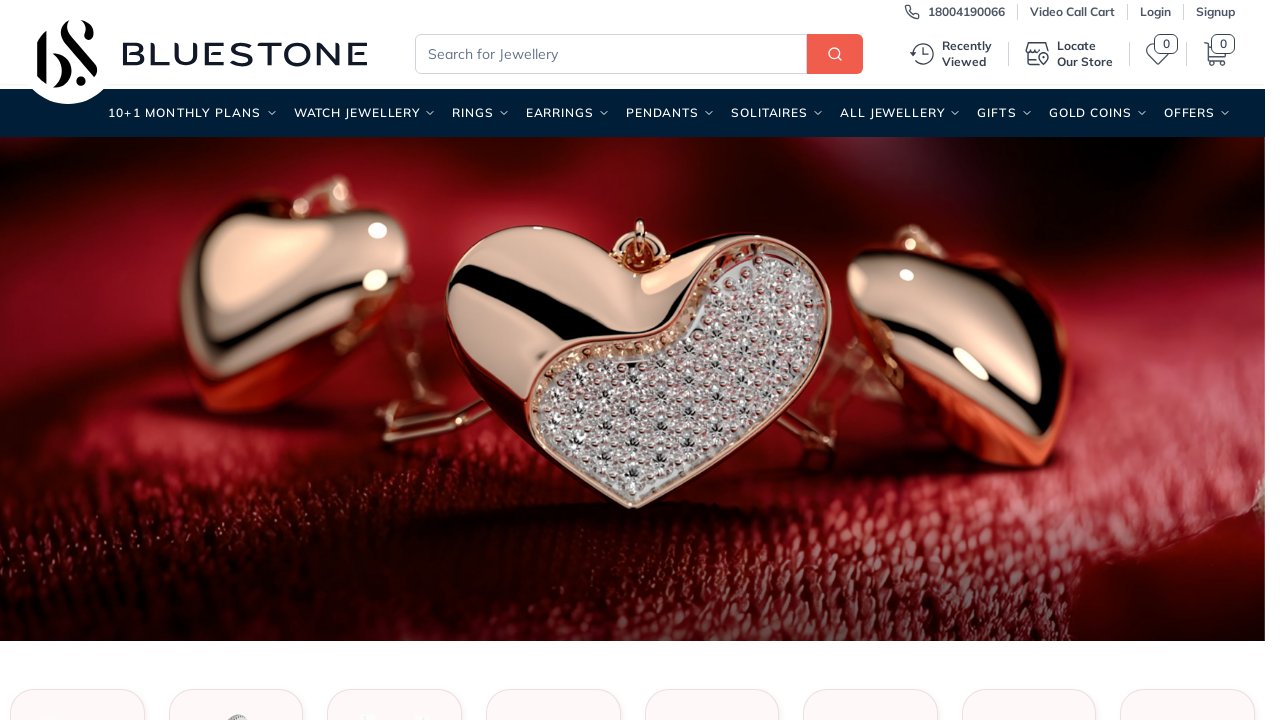

Waited for 'Locate' element to load on Bluestone homepage
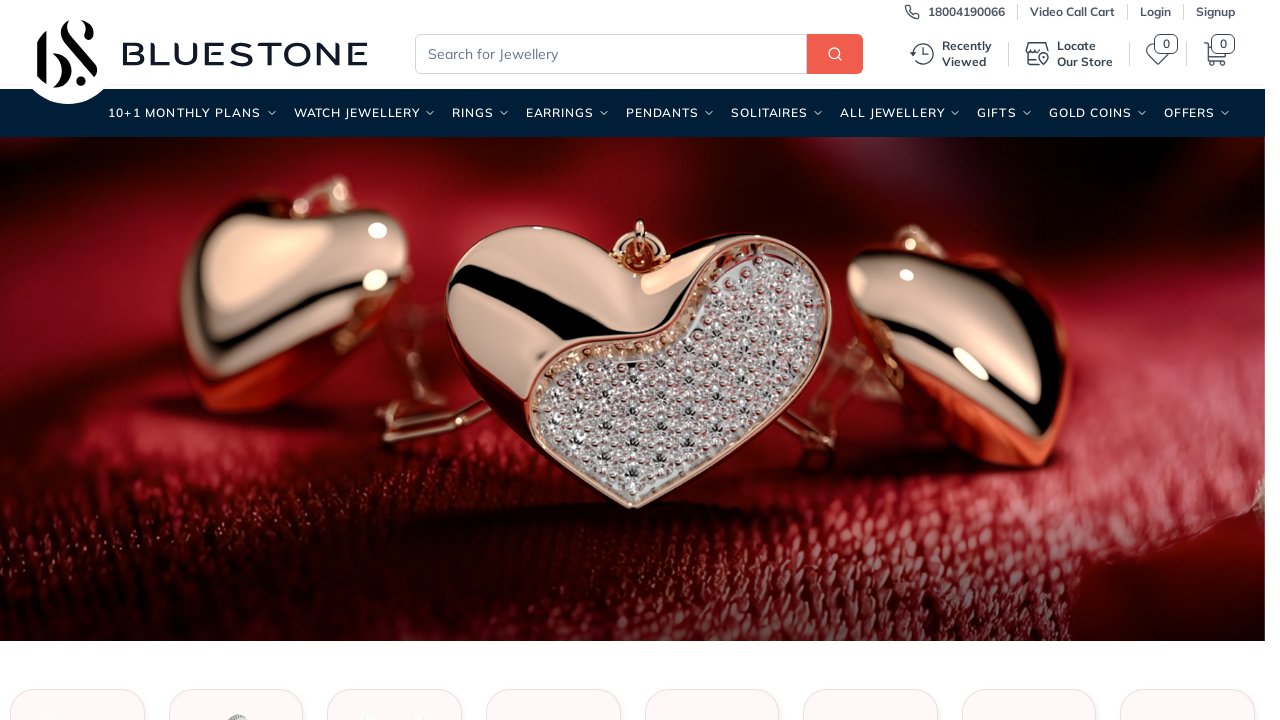

Right-clicked on the 'Locate' element at (1085, 54) on //span[text()='Locate']
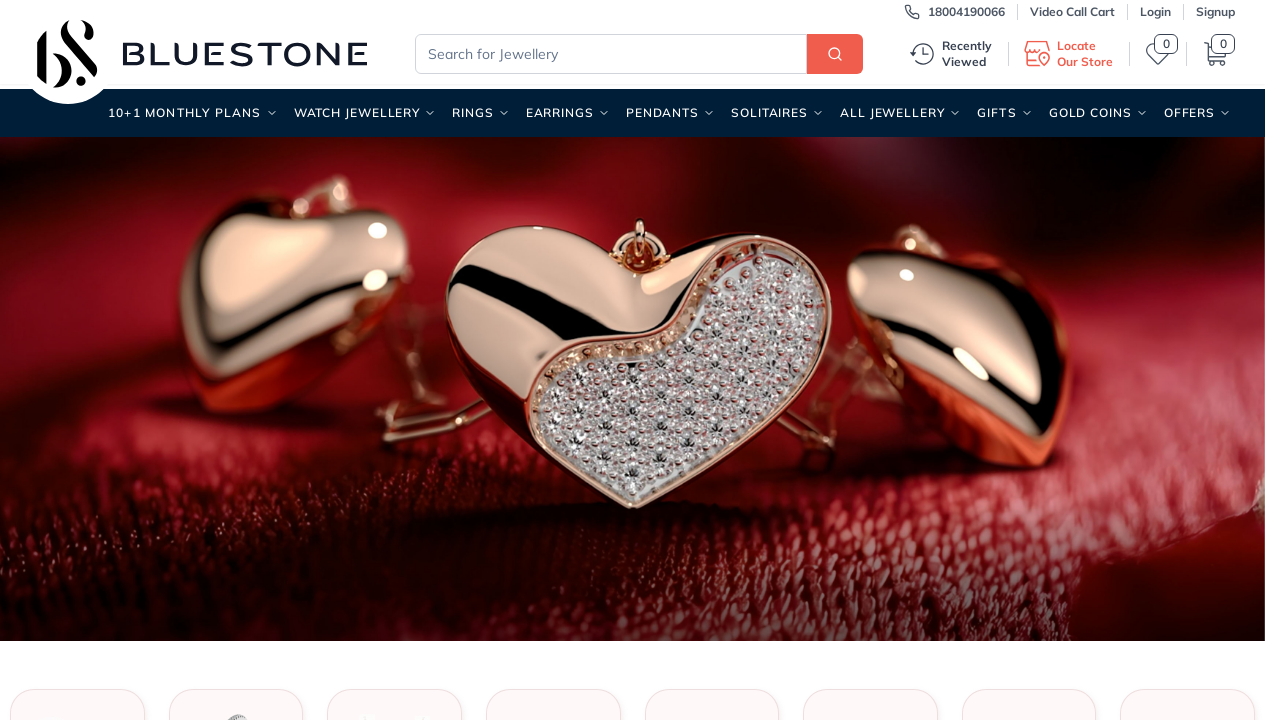

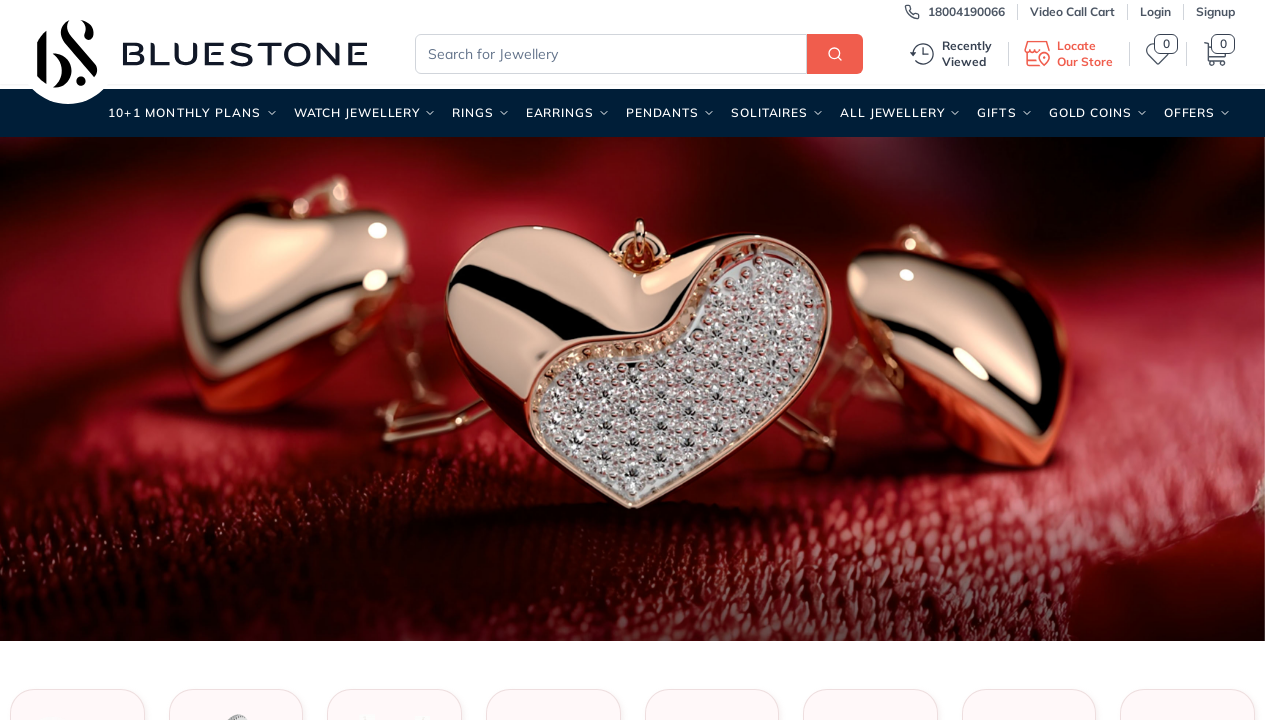